Tests table sorting and pagination functionality by clicking the header to sort, verifying the sort order, and navigating through pages to find a specific item and get its price

Starting URL: https://rahulshettyacademy.com/seleniumPractise/#/offers

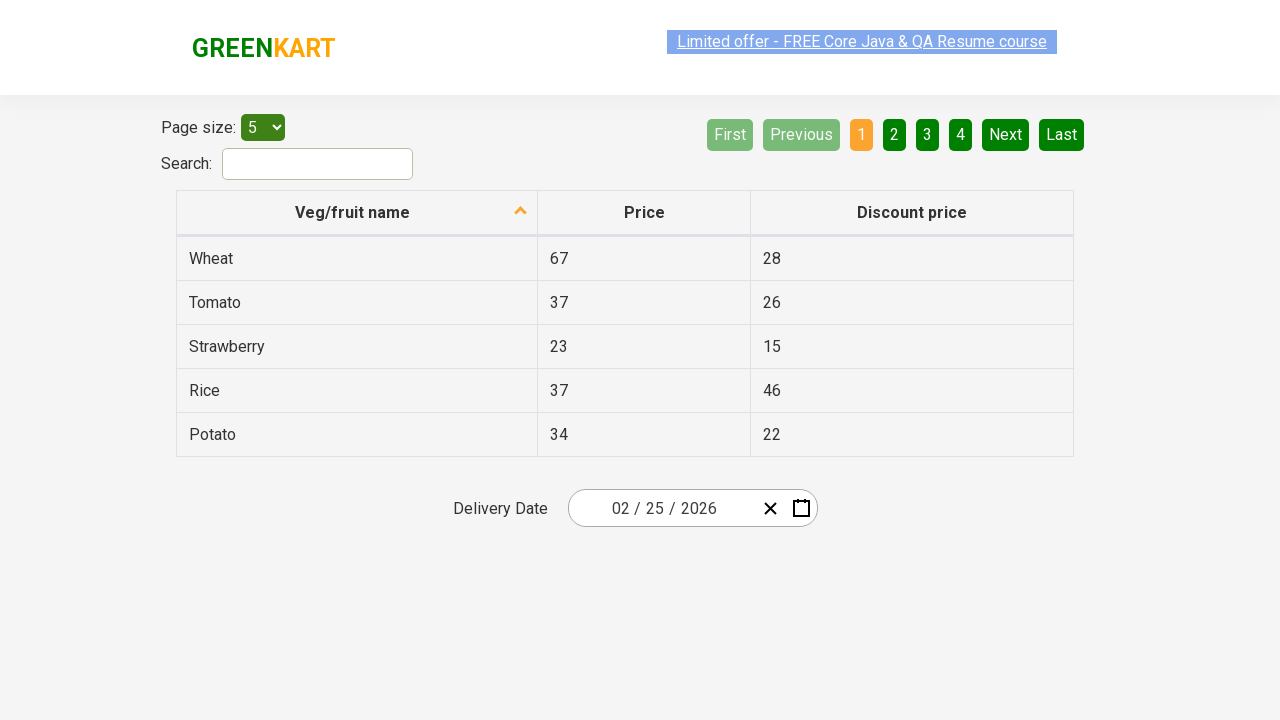

Clicked first column header to sort table at (357, 213) on xpath=//tr//th[1]
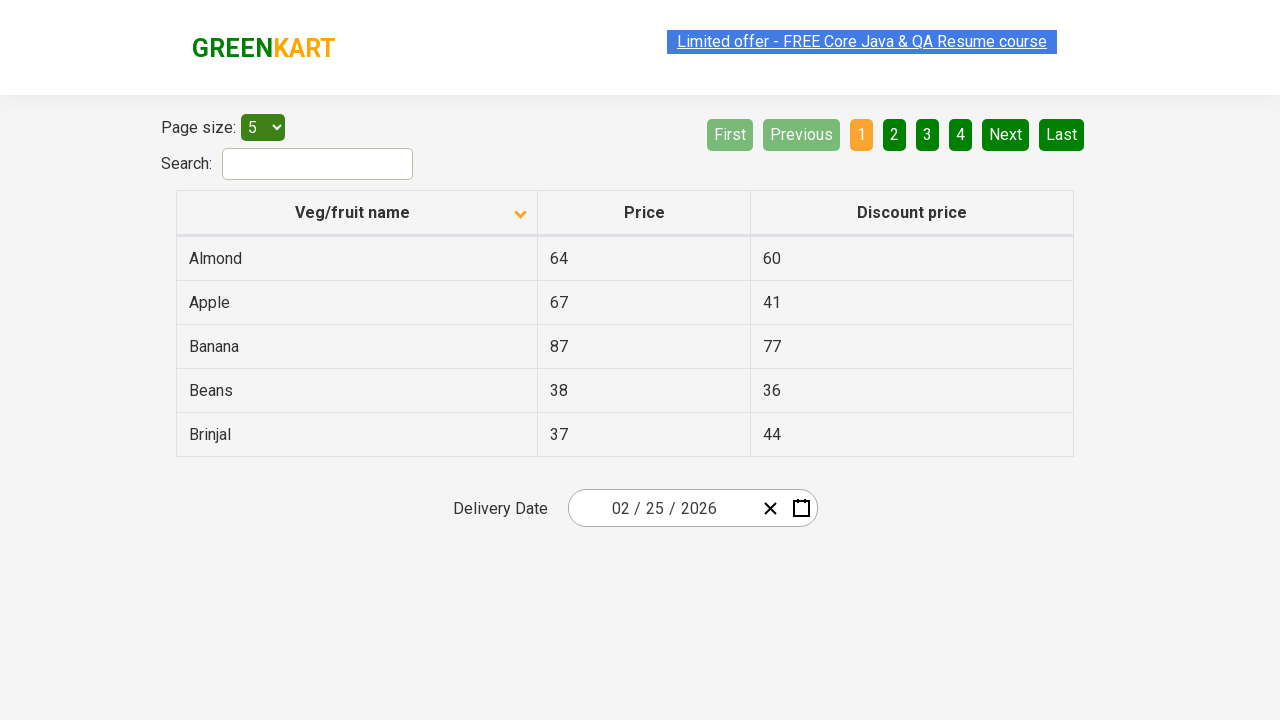

Retrieved all elements from first column
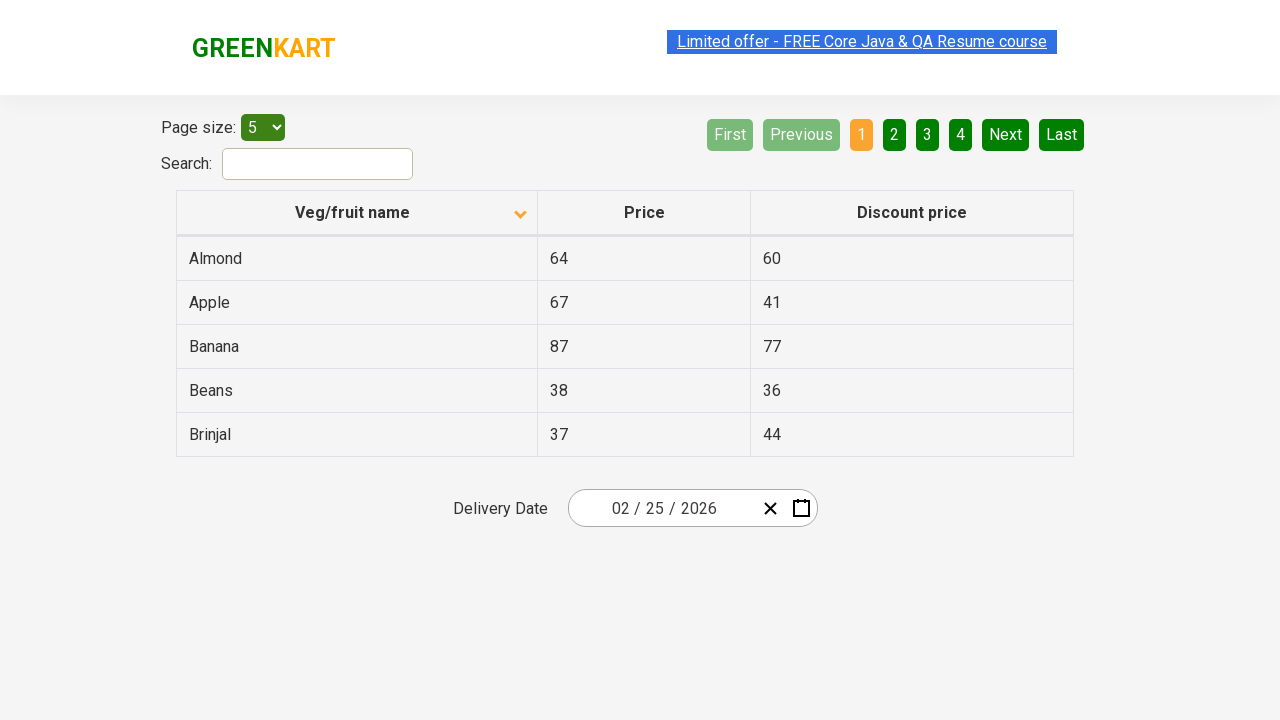

Verified table is sorted correctly in ascending order
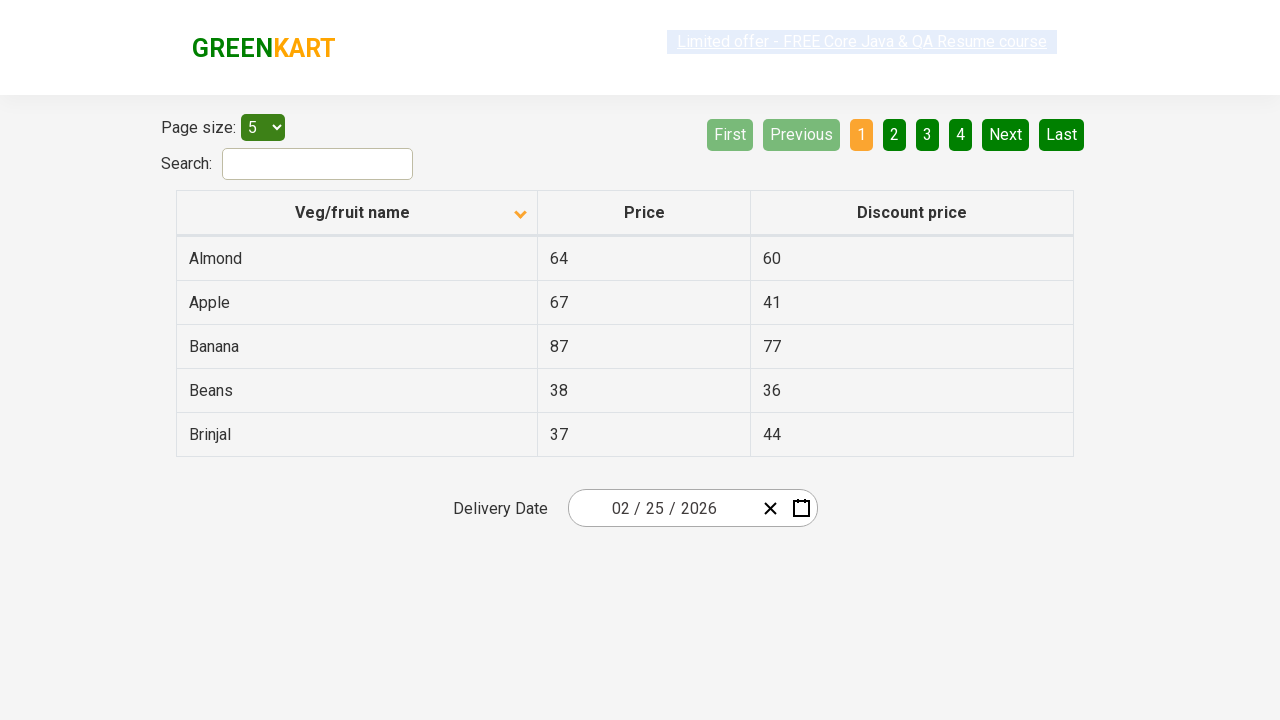

Retrieved all rows from first column on current page
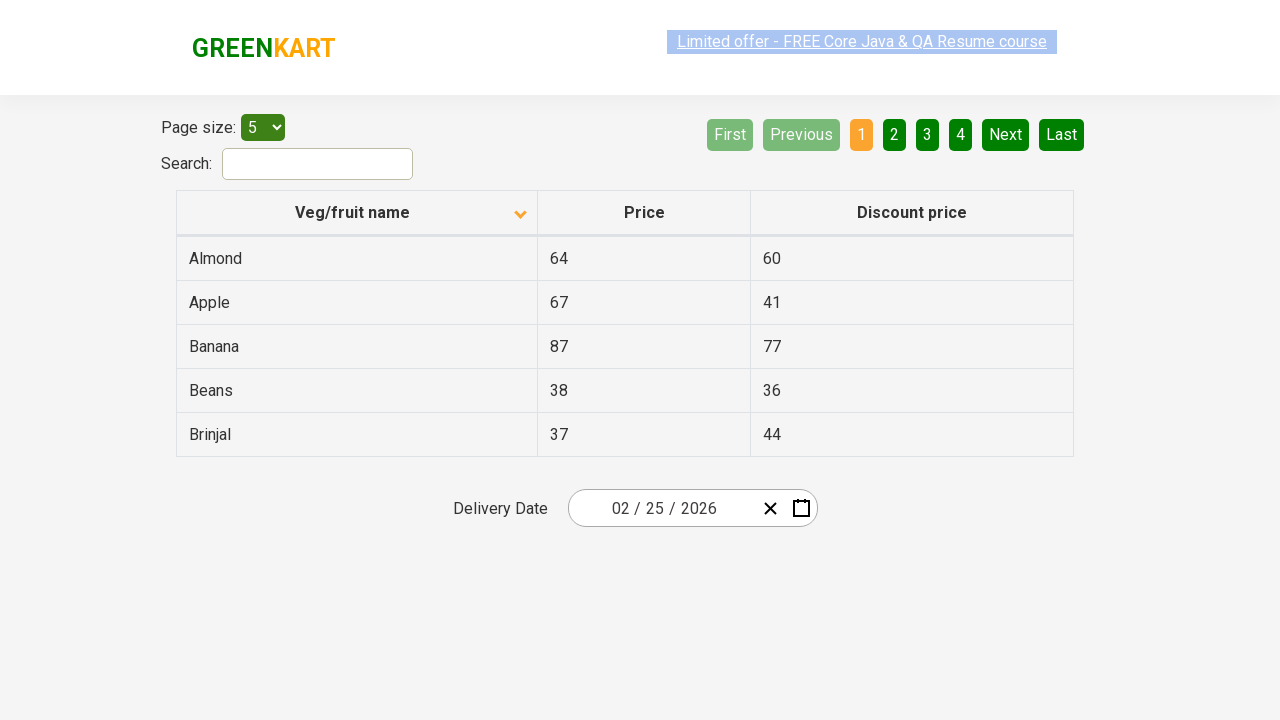

Navigated to next page to continue searching for Rice at (1006, 134) on [aria-label='Next']
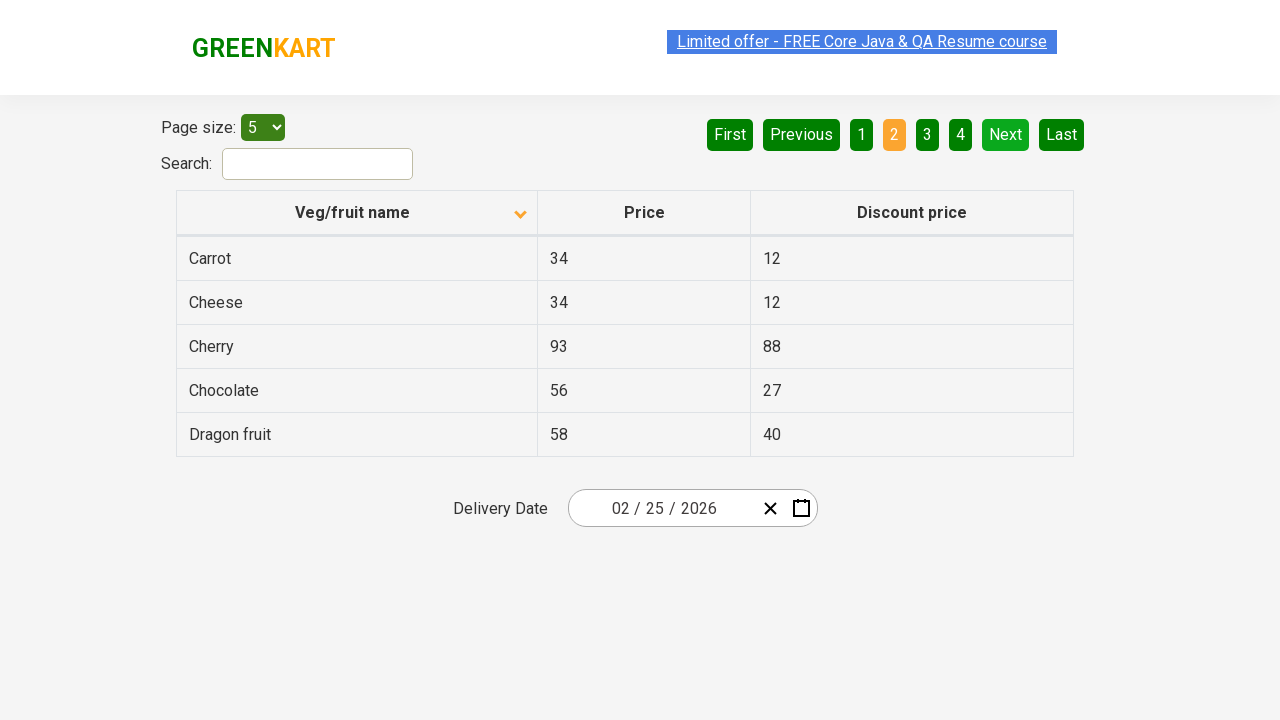

Retrieved all rows from first column on current page
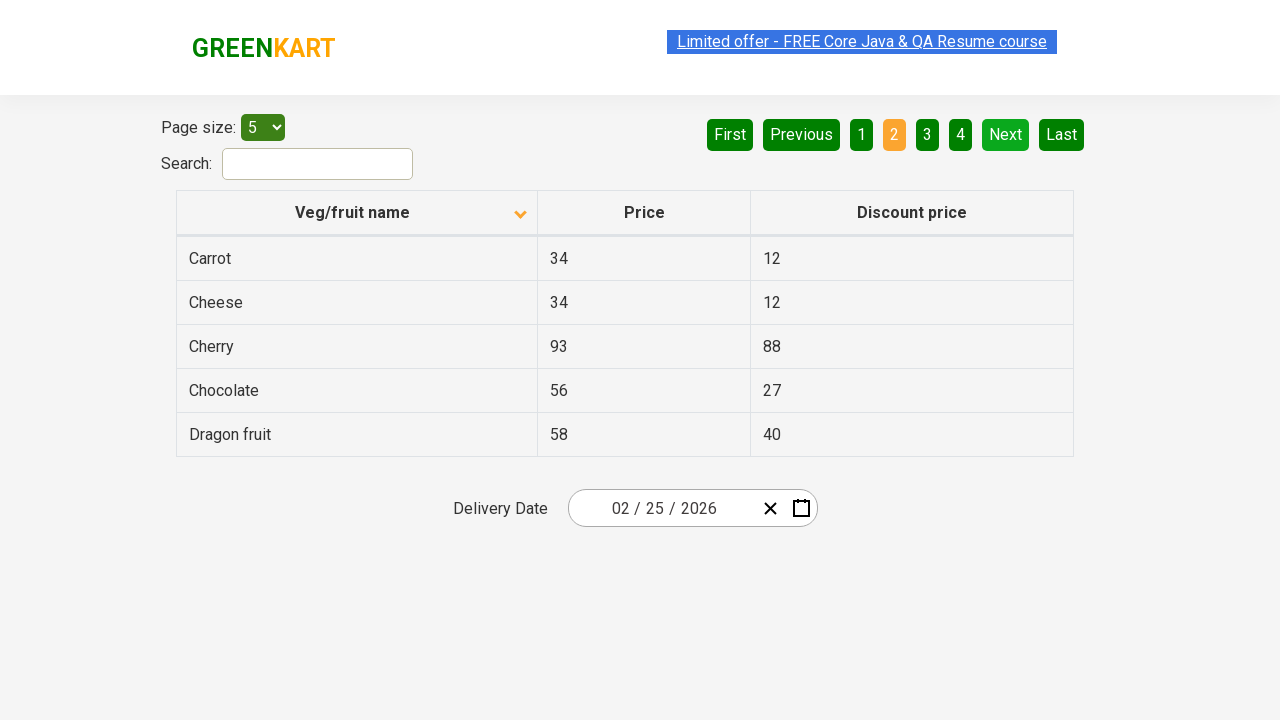

Navigated to next page to continue searching for Rice at (1006, 134) on [aria-label='Next']
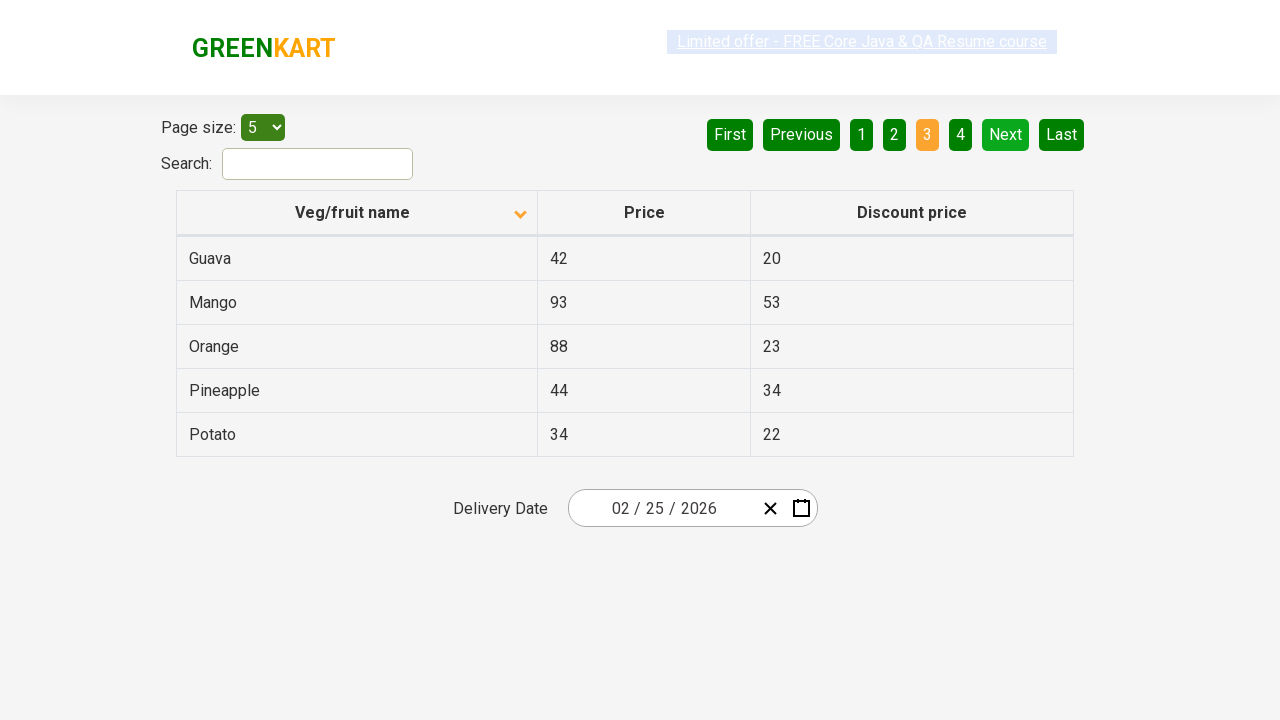

Retrieved all rows from first column on current page
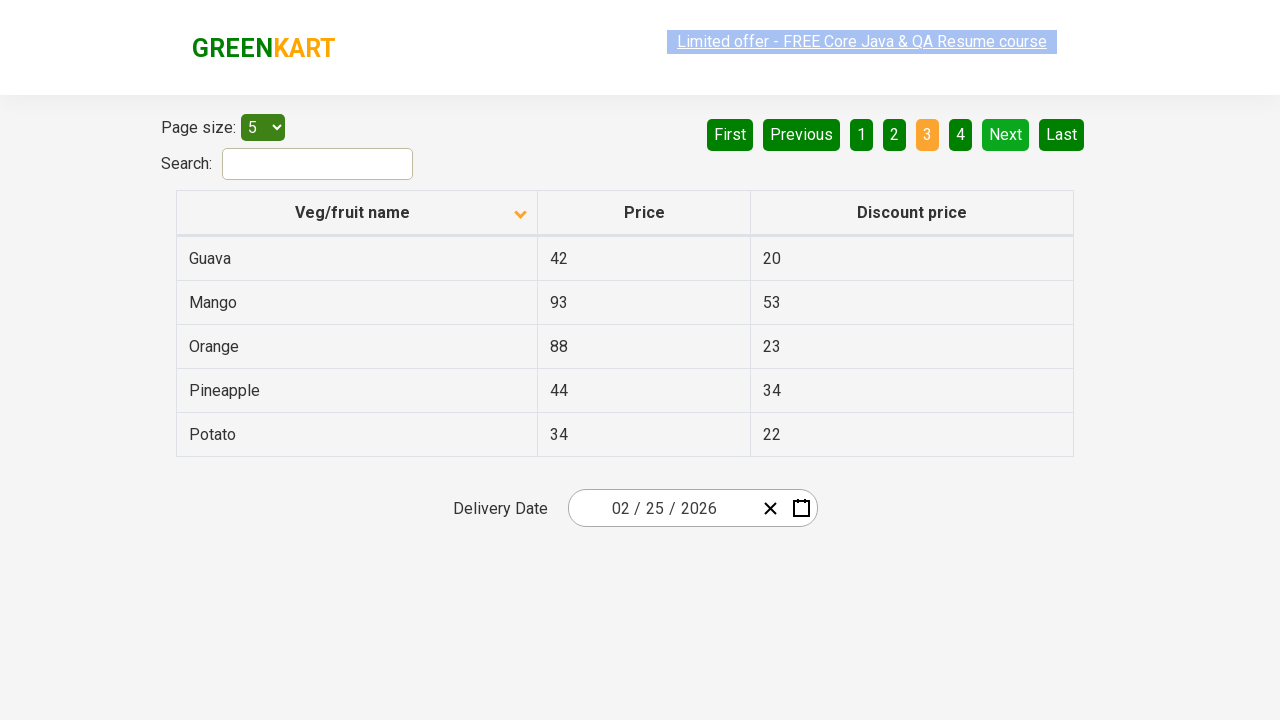

Navigated to next page to continue searching for Rice at (1006, 134) on [aria-label='Next']
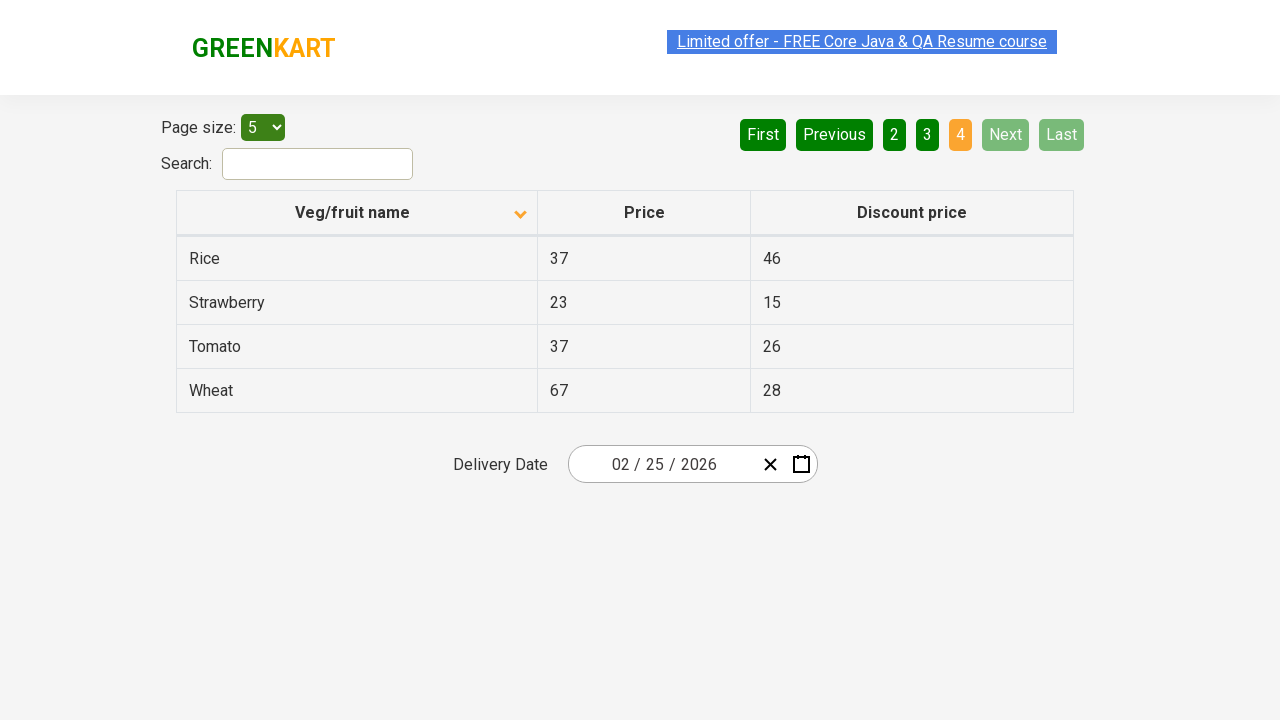

Retrieved all rows from first column on current page
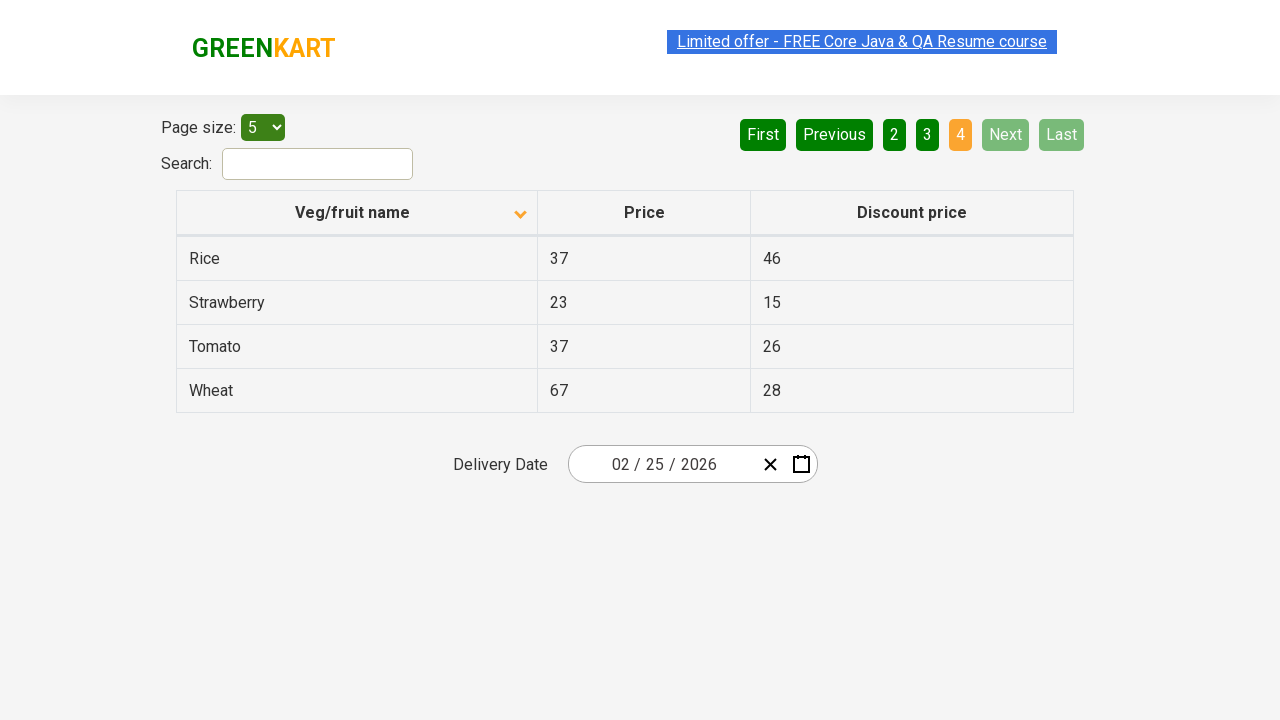

Found Rice item and retrieved its price: 37
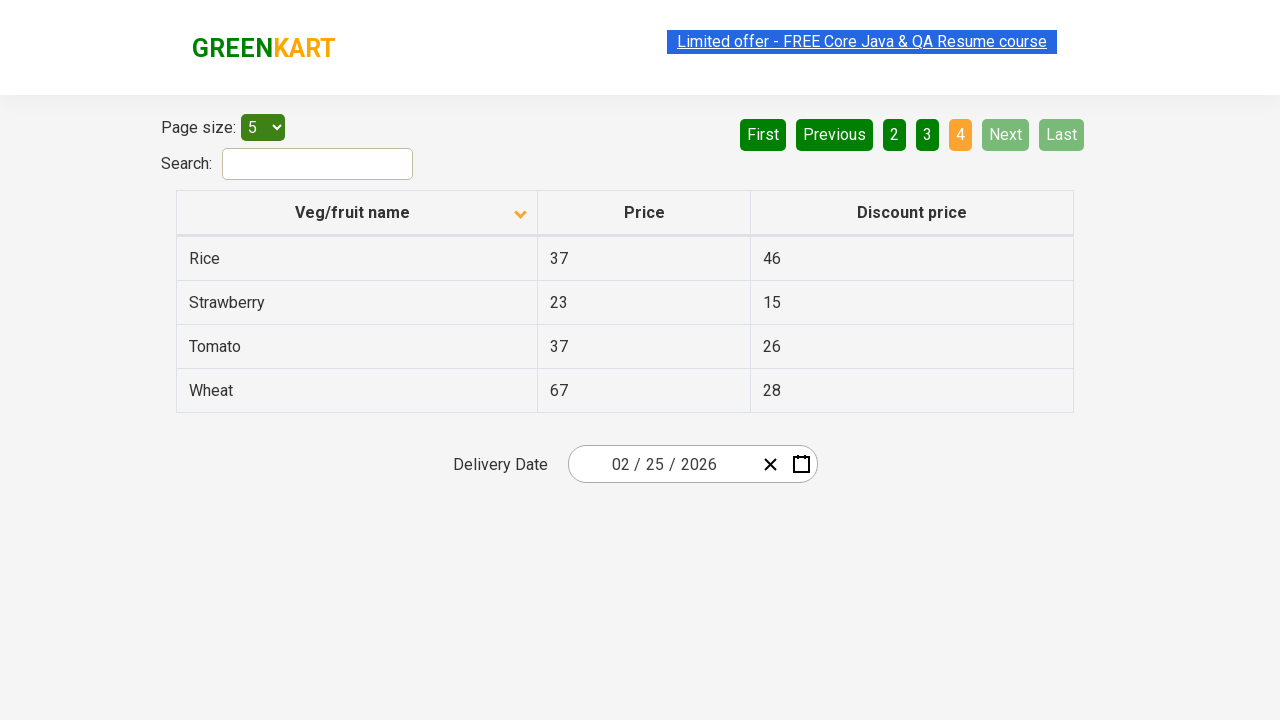

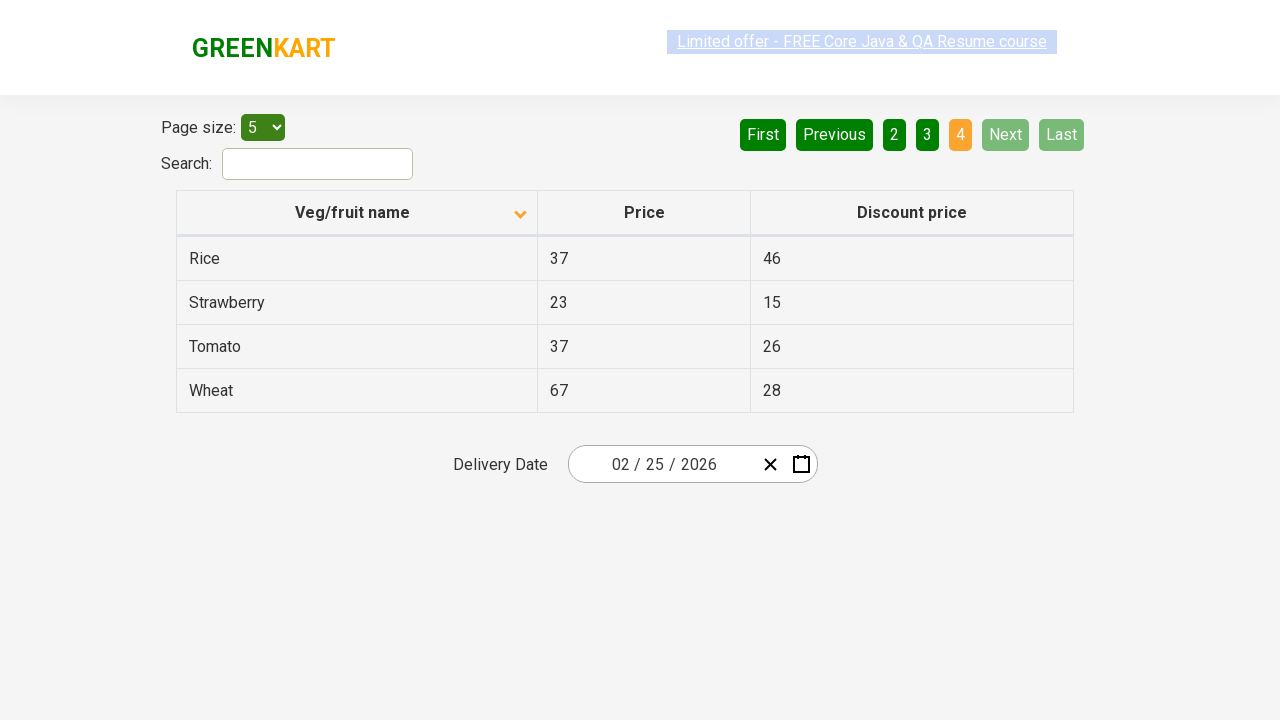